Tests a JavaScript prompt dialog by entering text and accepting it, then verifies the entered text appears in the result

Starting URL: https://the-internet.herokuapp.com/javascript_alerts

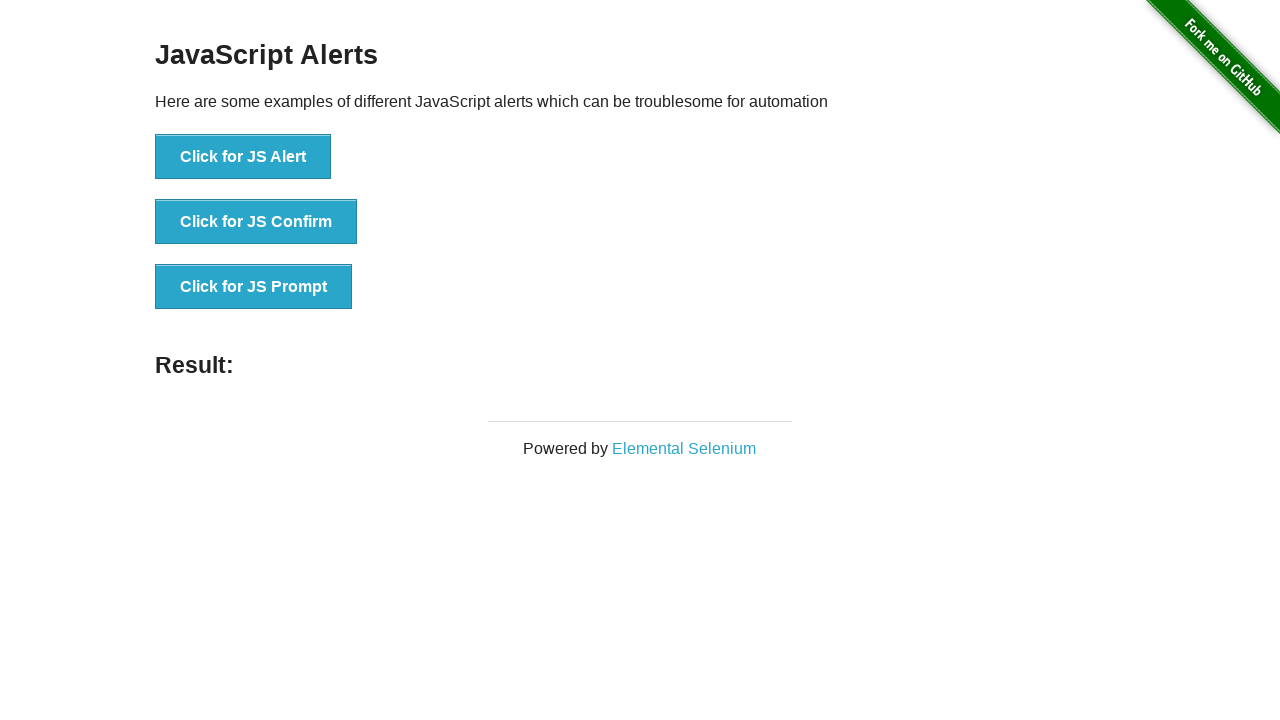

Registered dialog handler to accept prompt with text 'hello'
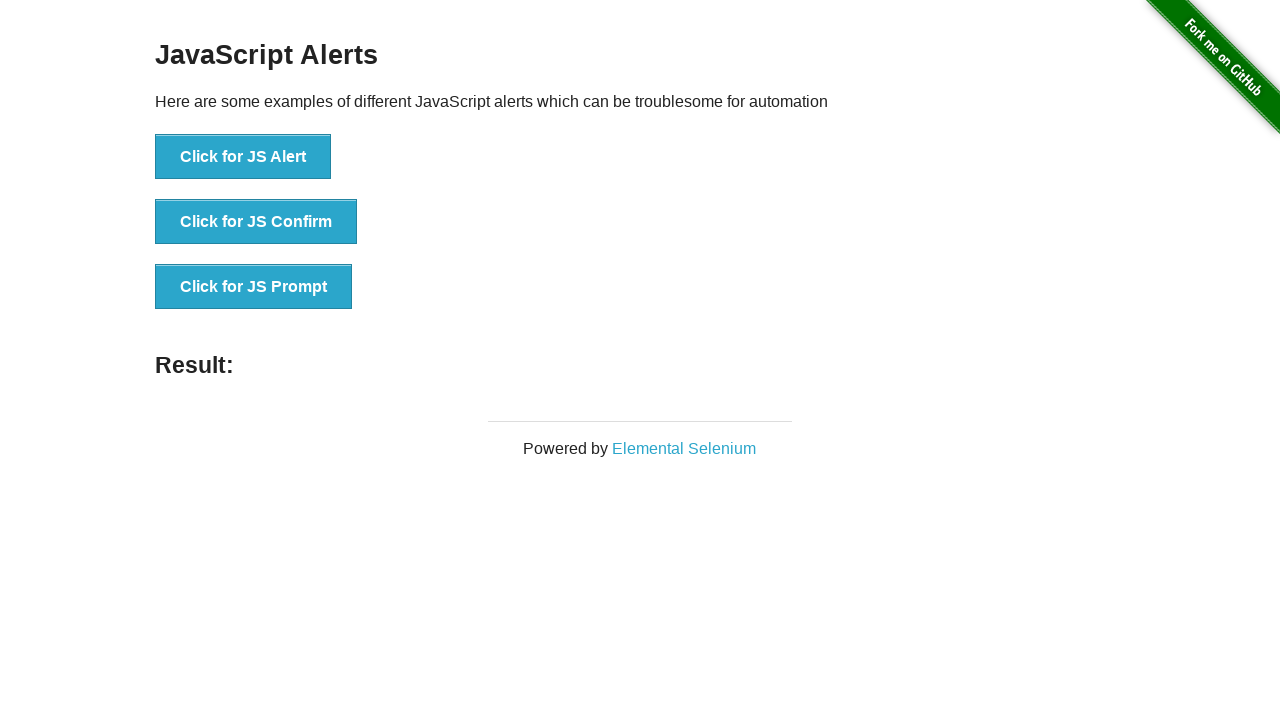

Clicked the JS Prompt button to trigger dialog at (254, 287) on #content > div > ul > li:nth-child(3) > button
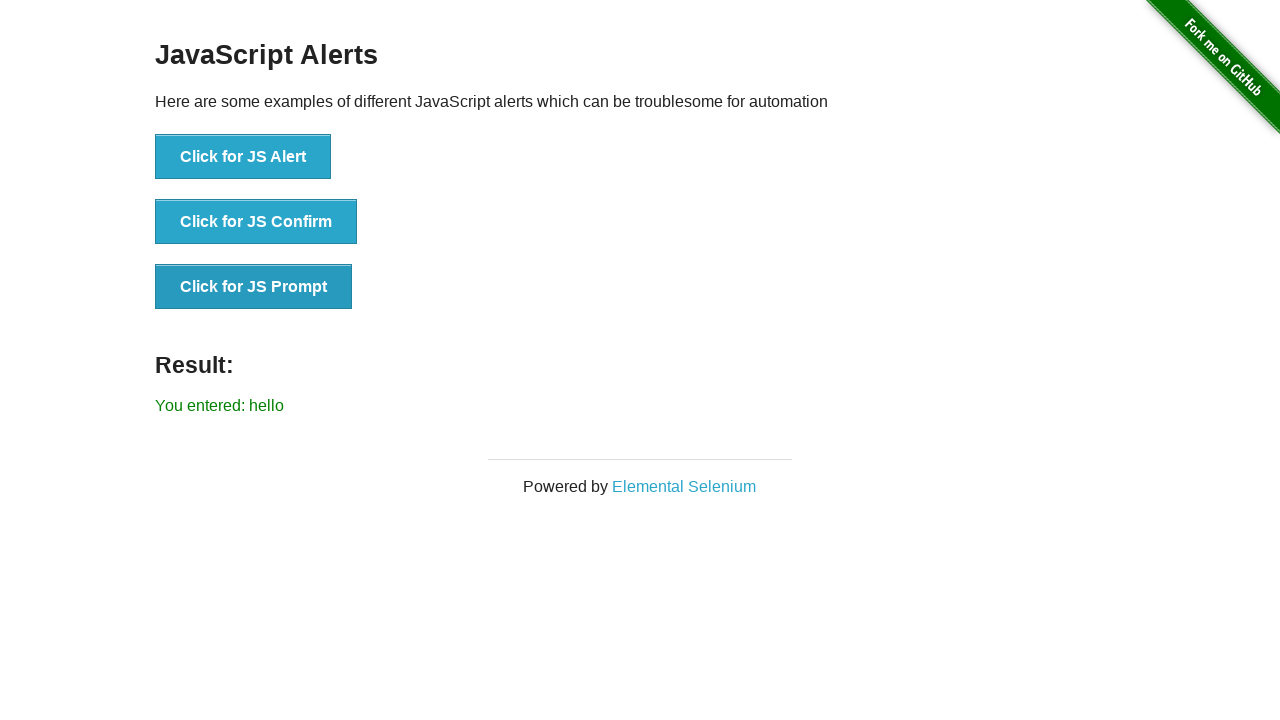

Verified that the entered text 'hello' appears in the result element
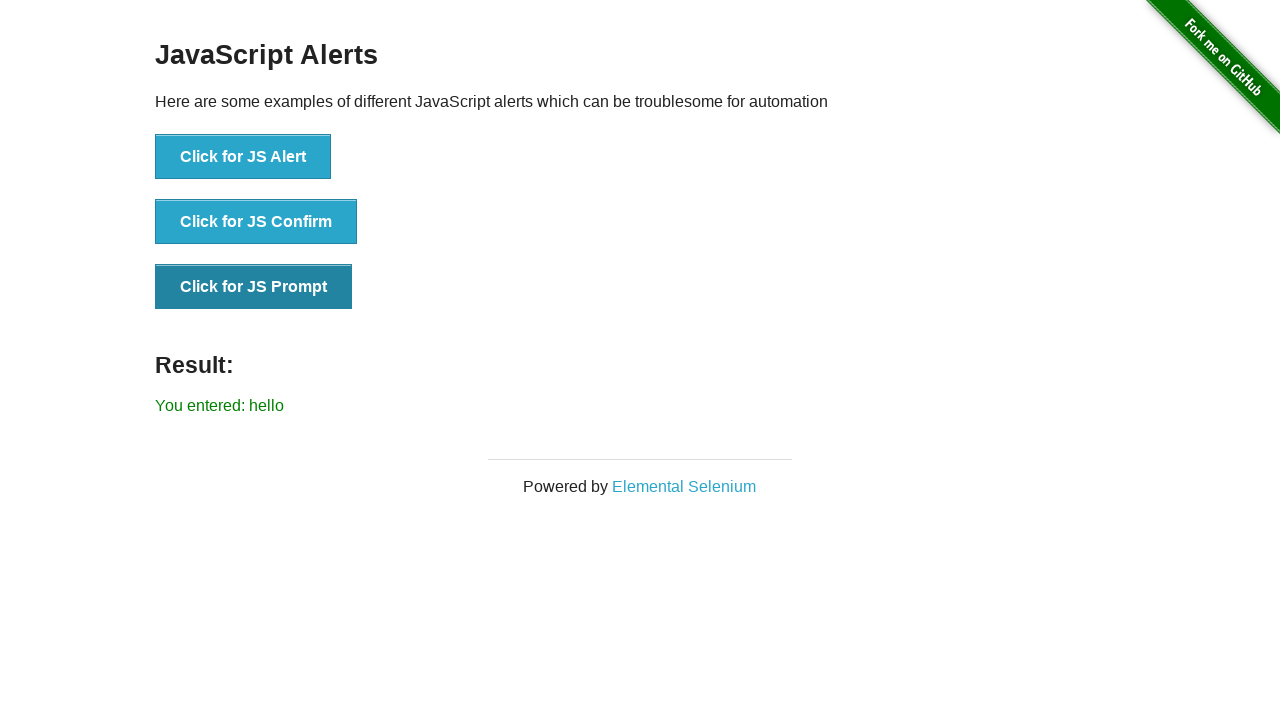

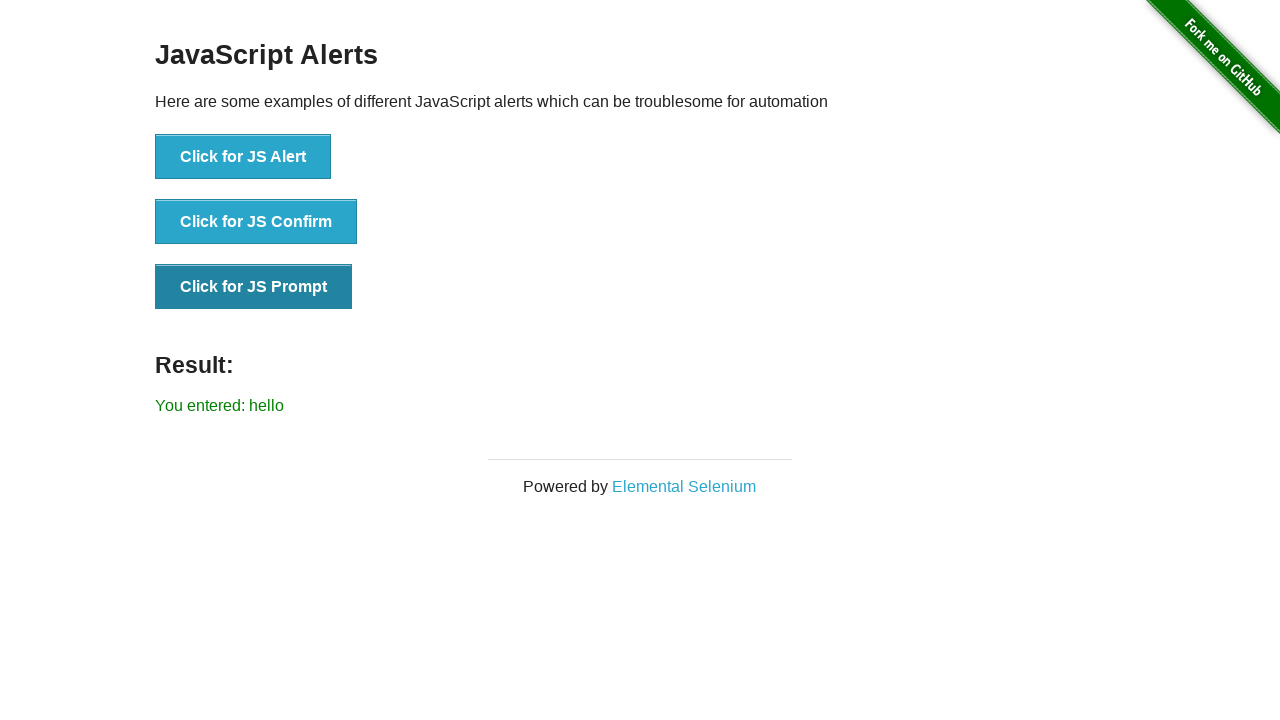